Navigates to the Alerts, Frame & Windows page and clicks the Frames link to navigate to that section

Starting URL: https://demoqa.com/alertsWindows

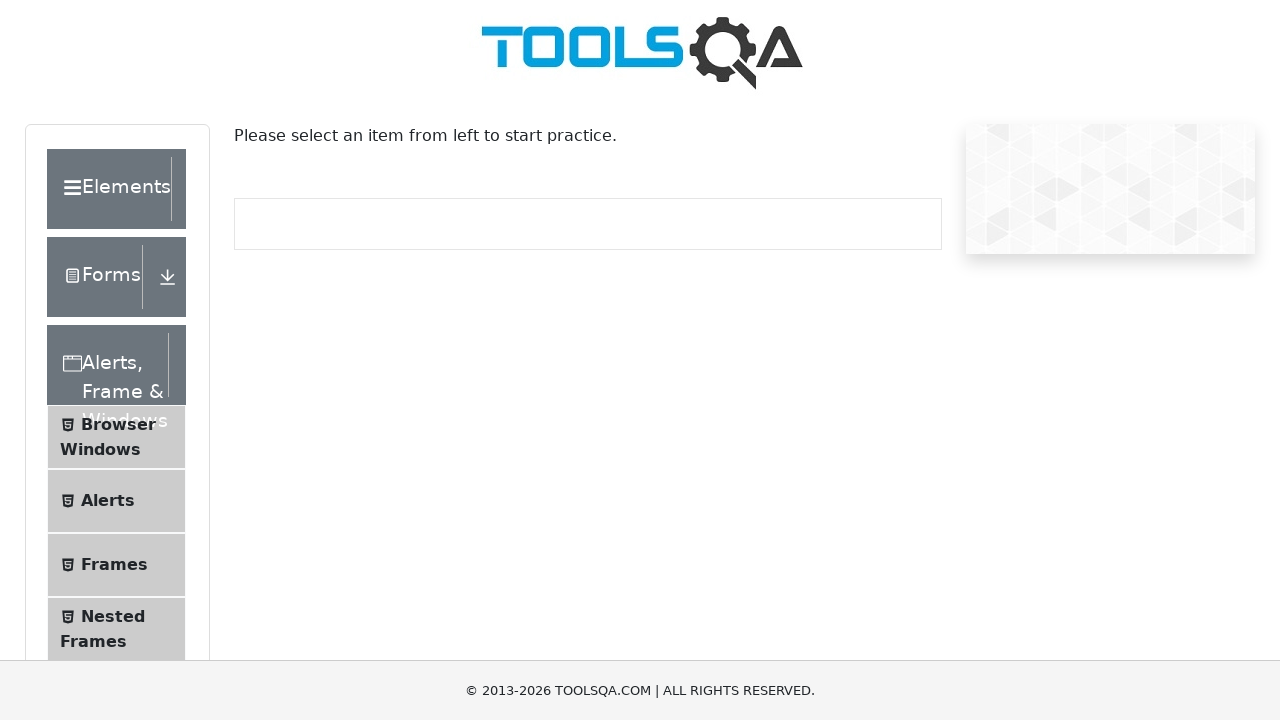

Clicked Frames link in the left menu at (114, 565) on span:has-text('Frames'):not(:has-text('Nested'))
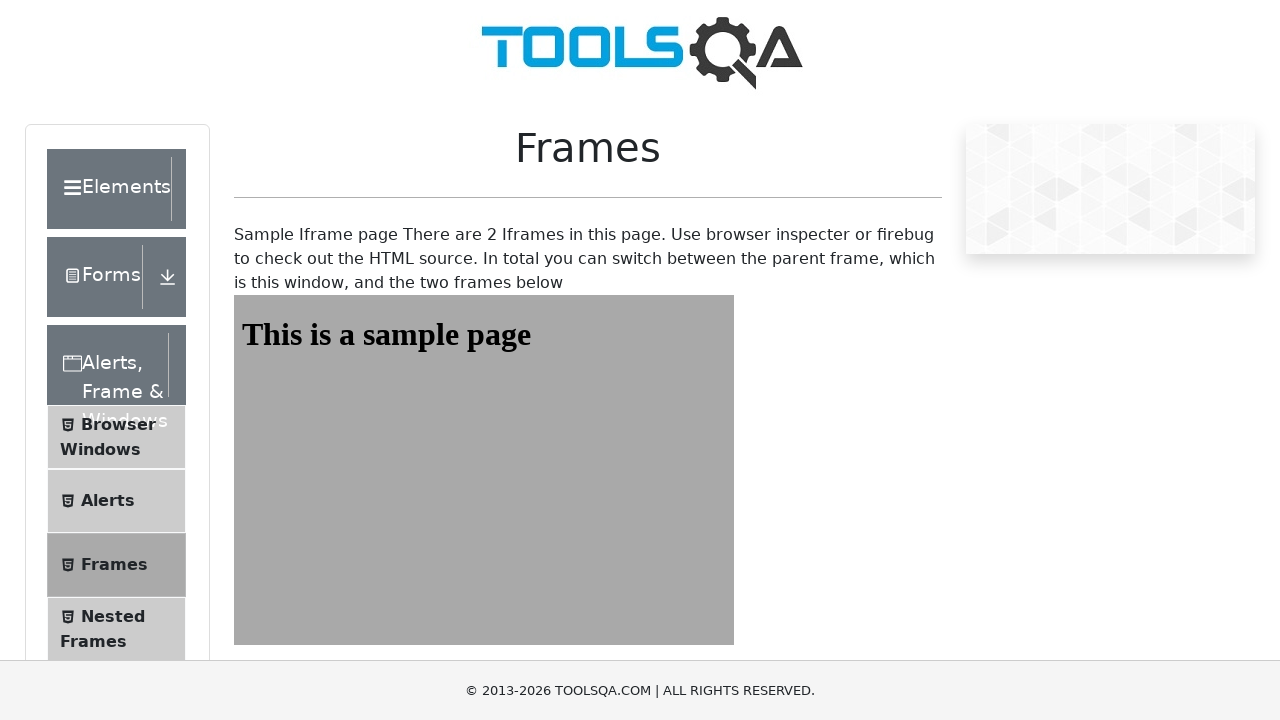

Verified navigation to Frames page
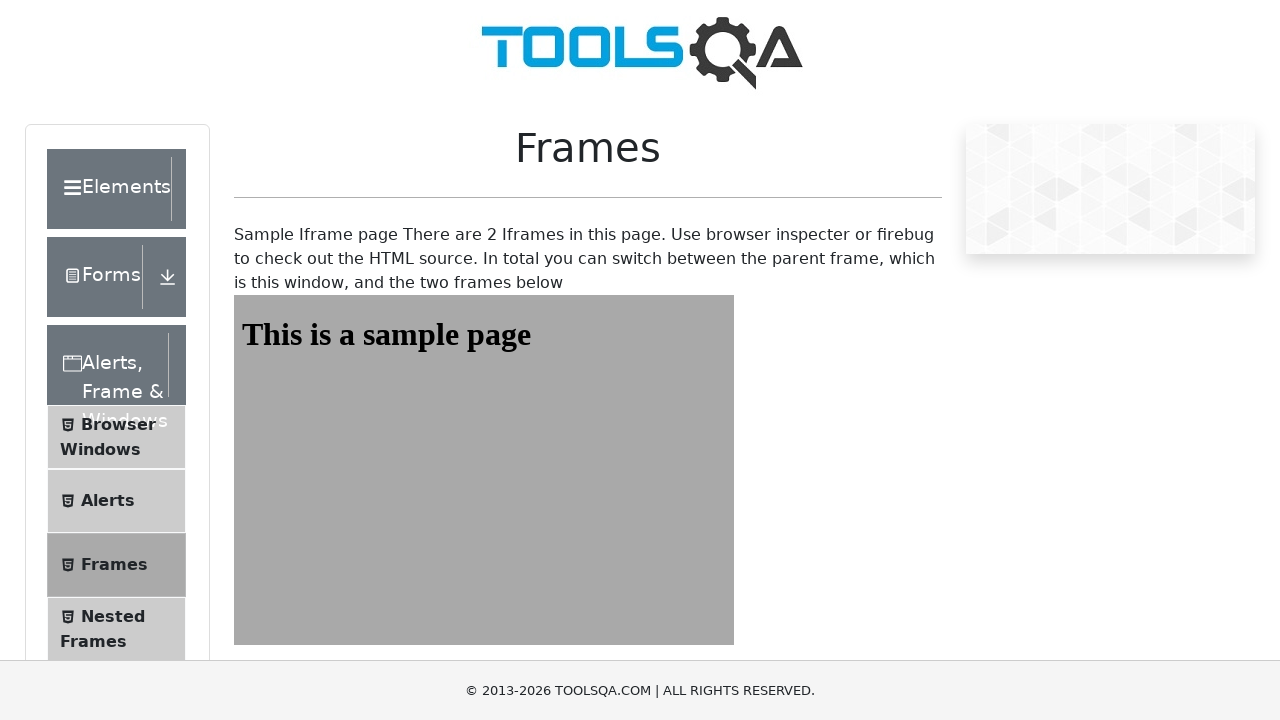

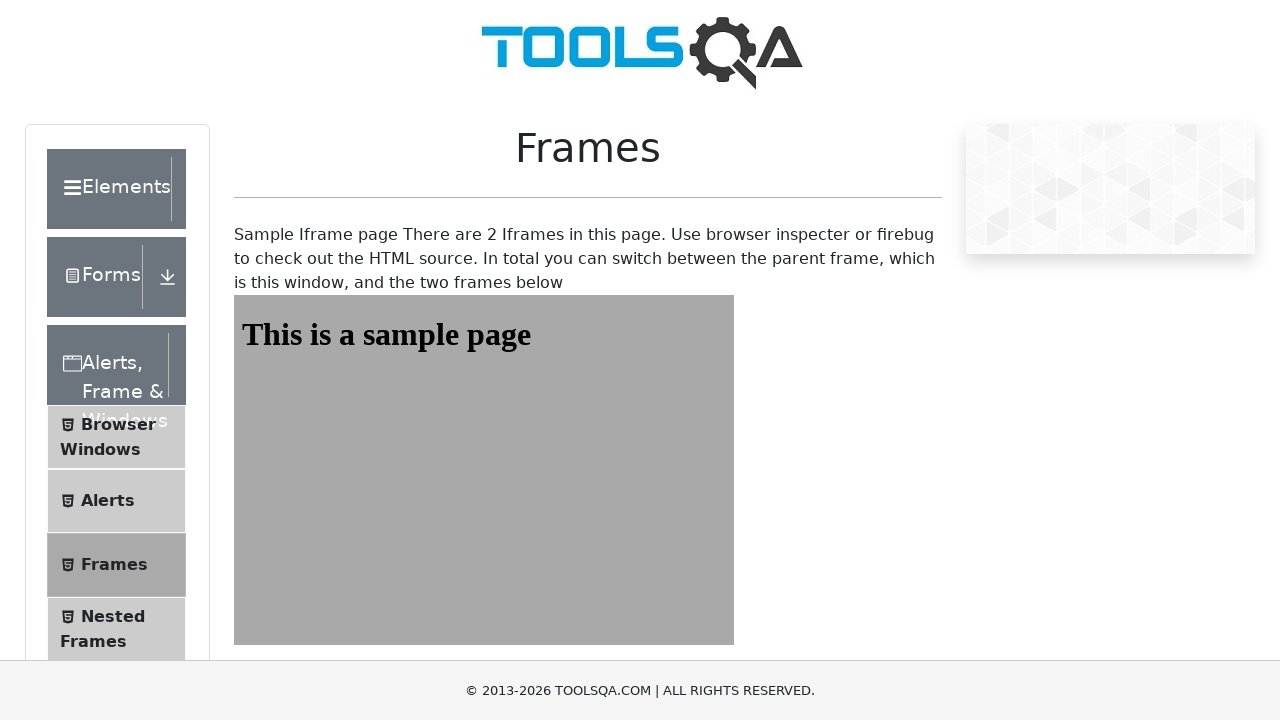